Tests that todo data persists after page reload

Starting URL: https://demo.playwright.dev/todomvc

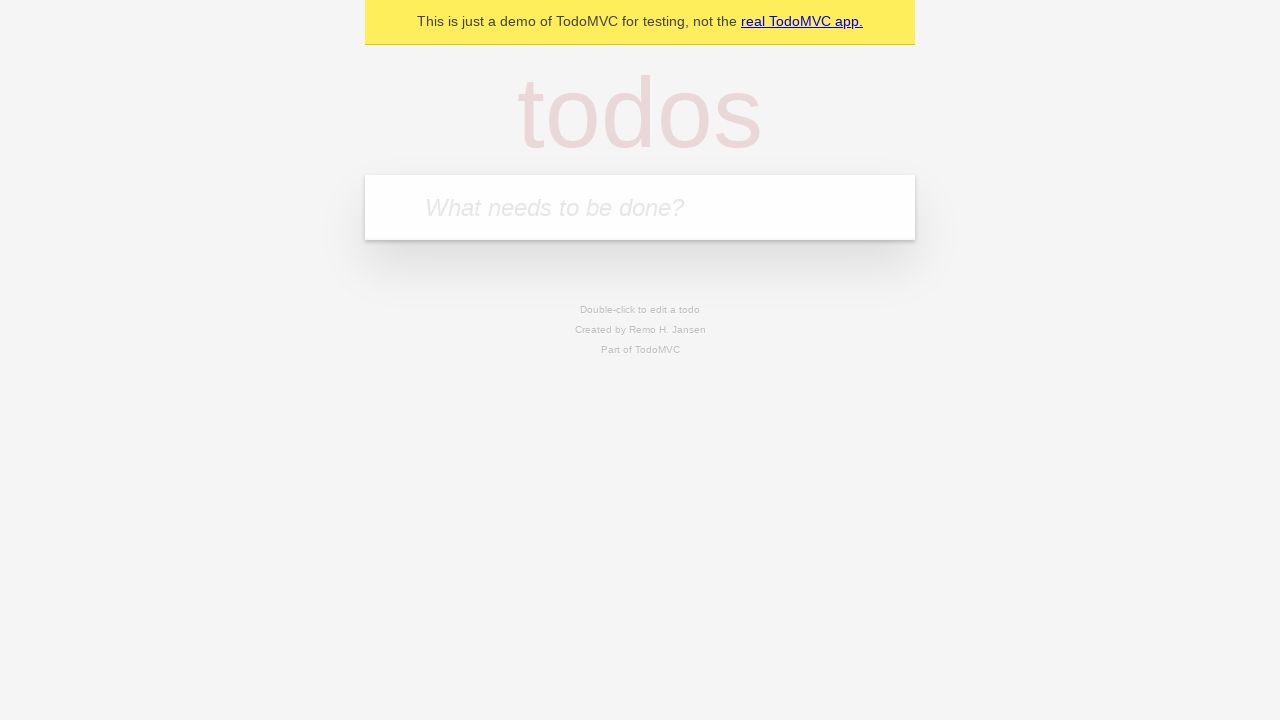

Filled todo input with 'buy some cheese' on internal:attr=[placeholder="What needs to be done?"i]
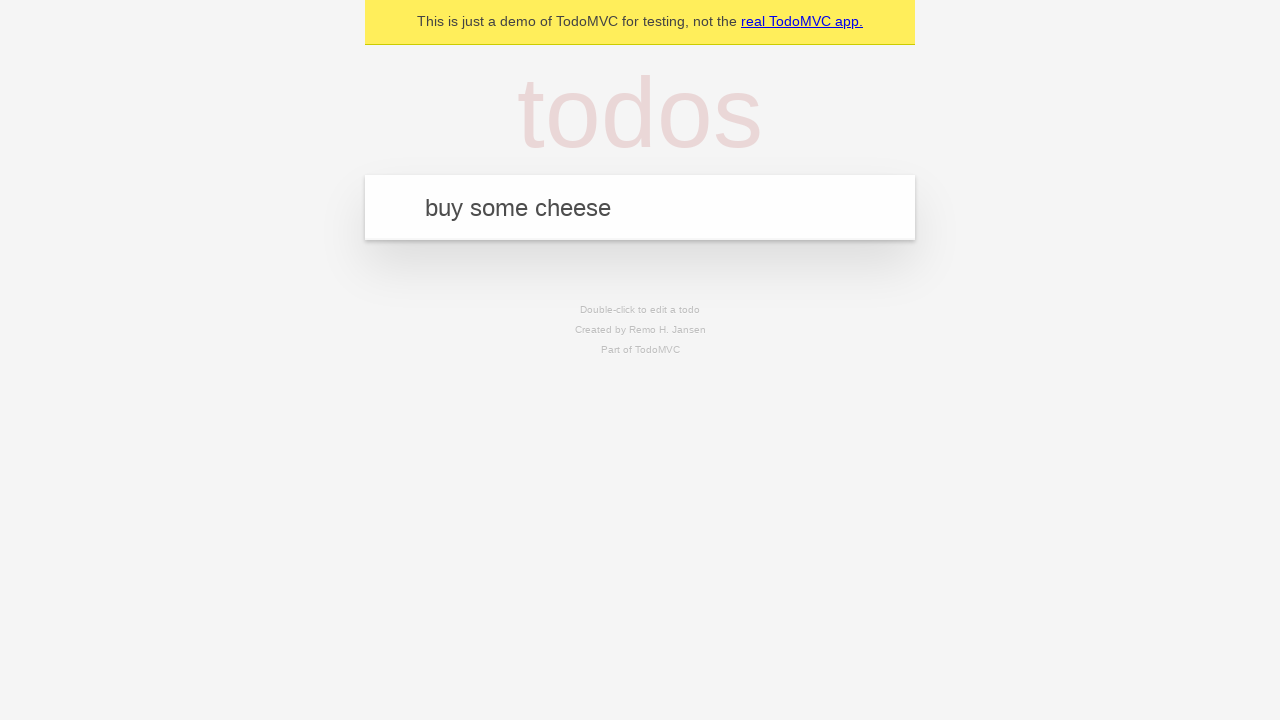

Pressed Enter to create first todo on internal:attr=[placeholder="What needs to be done?"i]
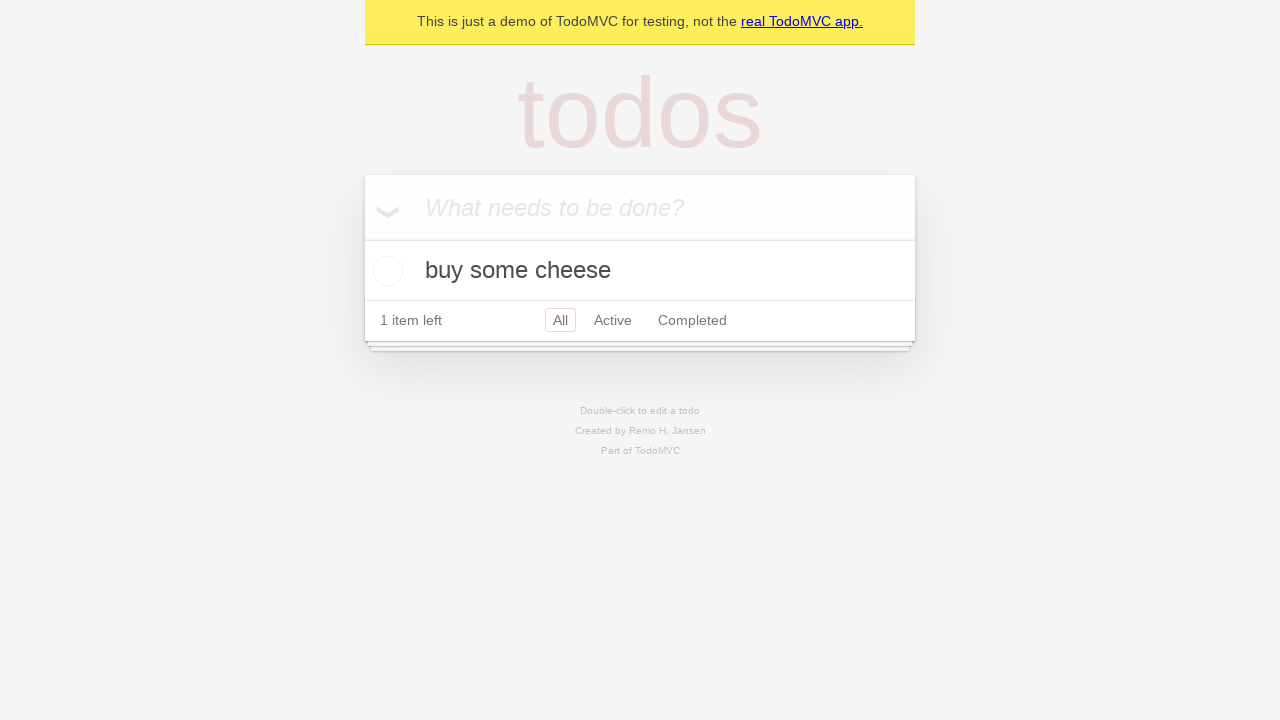

Filled todo input with 'feed the cat' on internal:attr=[placeholder="What needs to be done?"i]
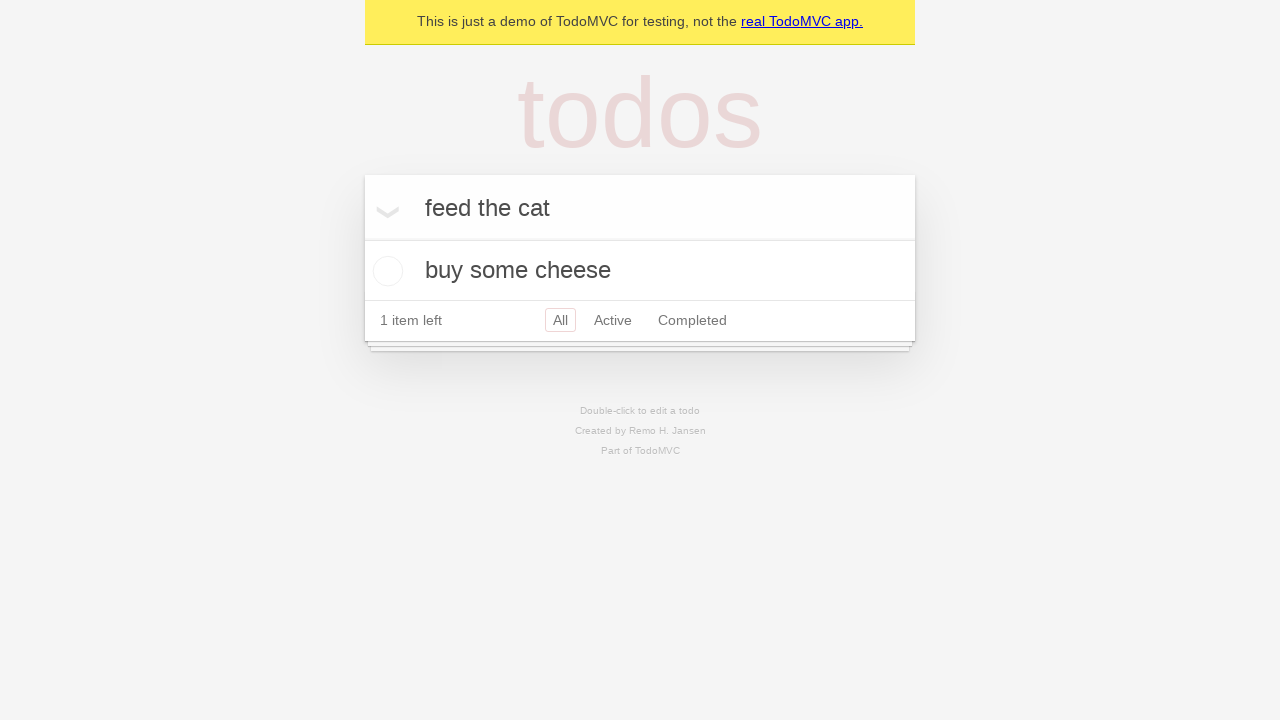

Pressed Enter to create second todo on internal:attr=[placeholder="What needs to be done?"i]
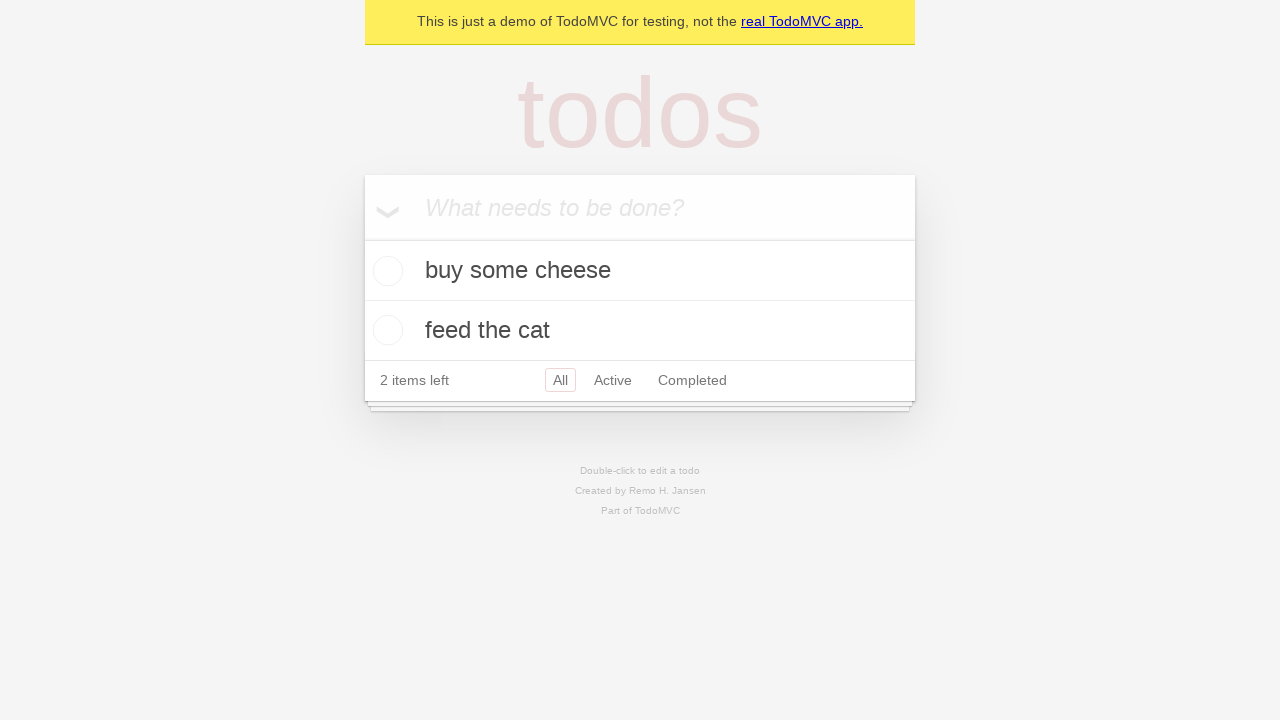

Waited for 2 todo items to appear
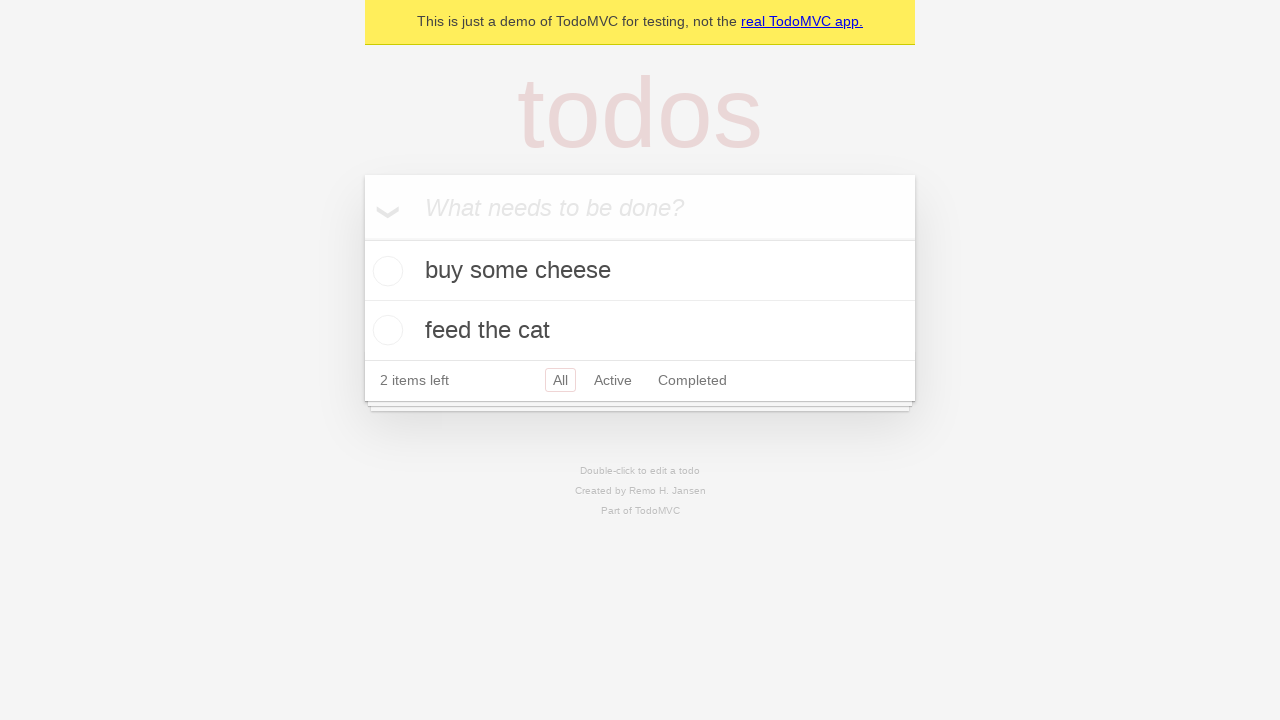

Checked the first todo item at (385, 271) on internal:testid=[data-testid="todo-item"s] >> nth=0 >> internal:role=checkbox
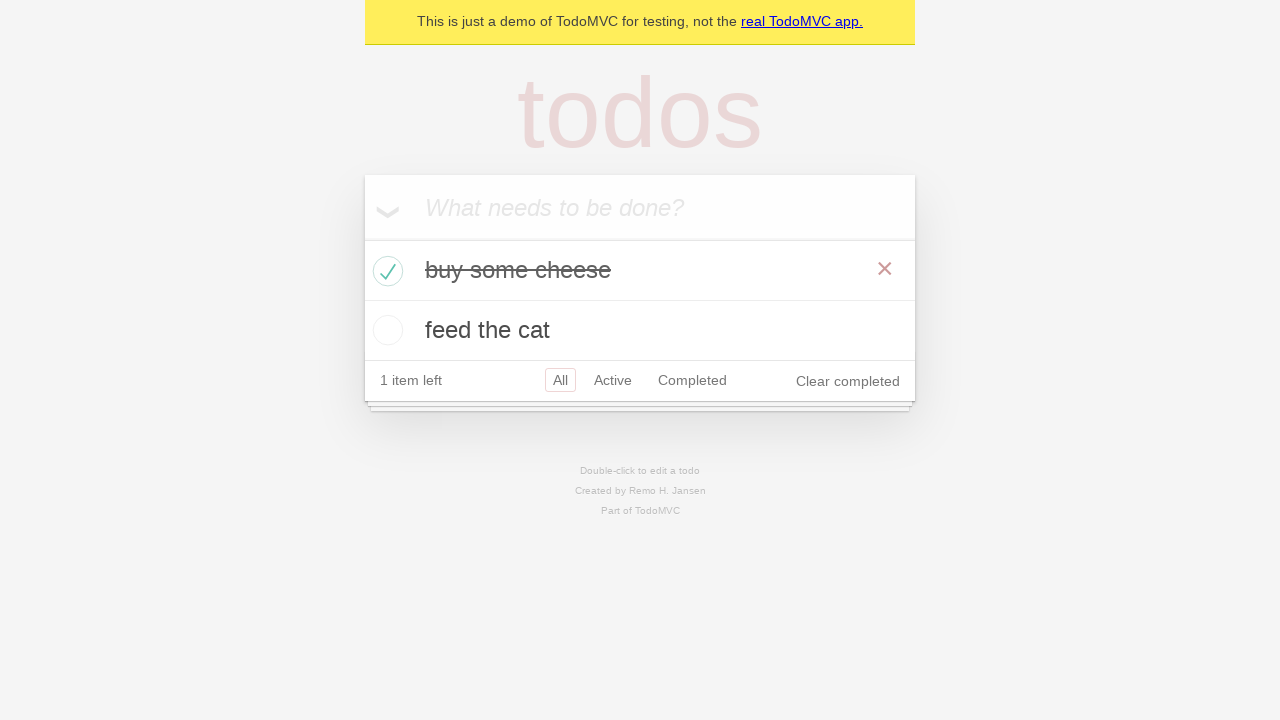

Reloaded the page to test data persistence
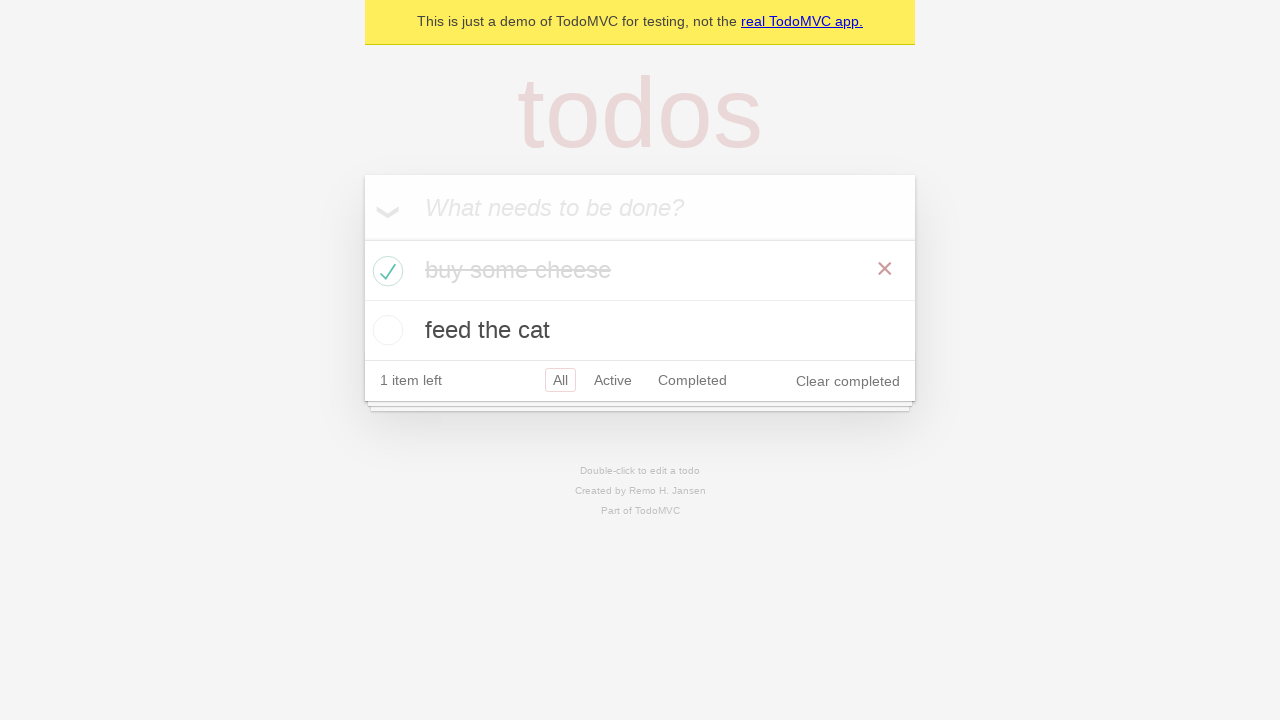

Waited for 2 todo items to load after page reload
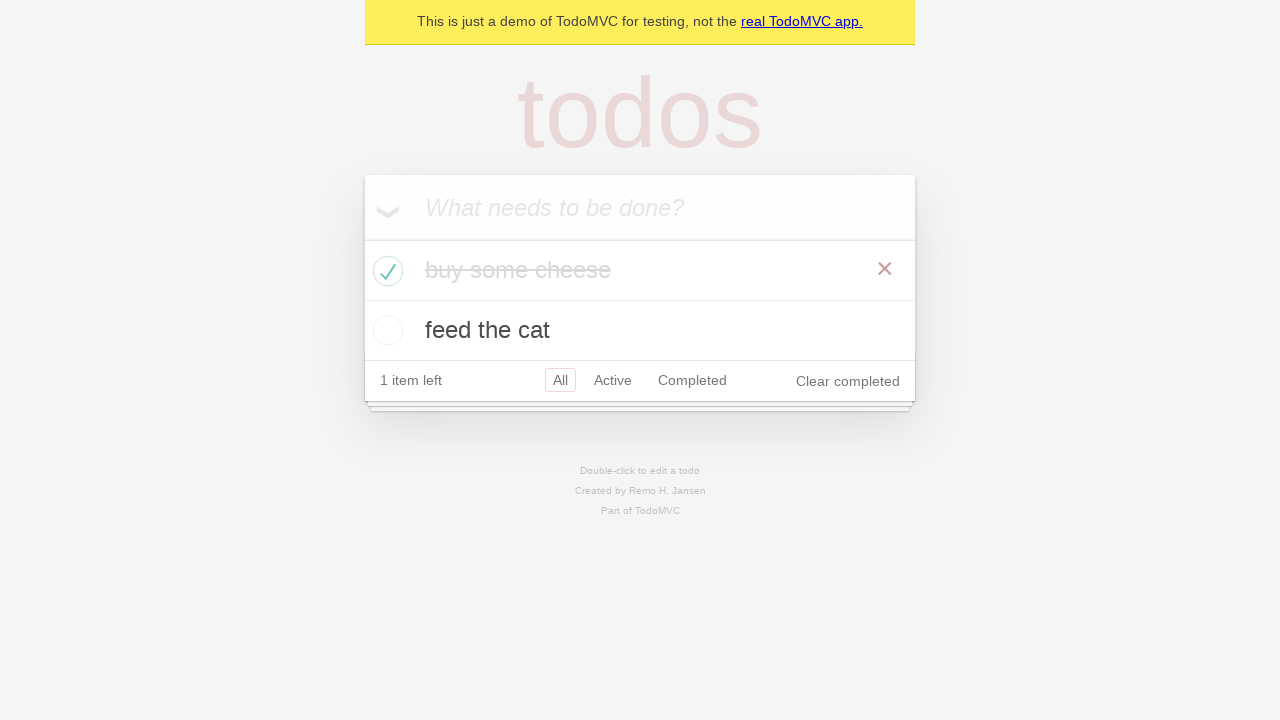

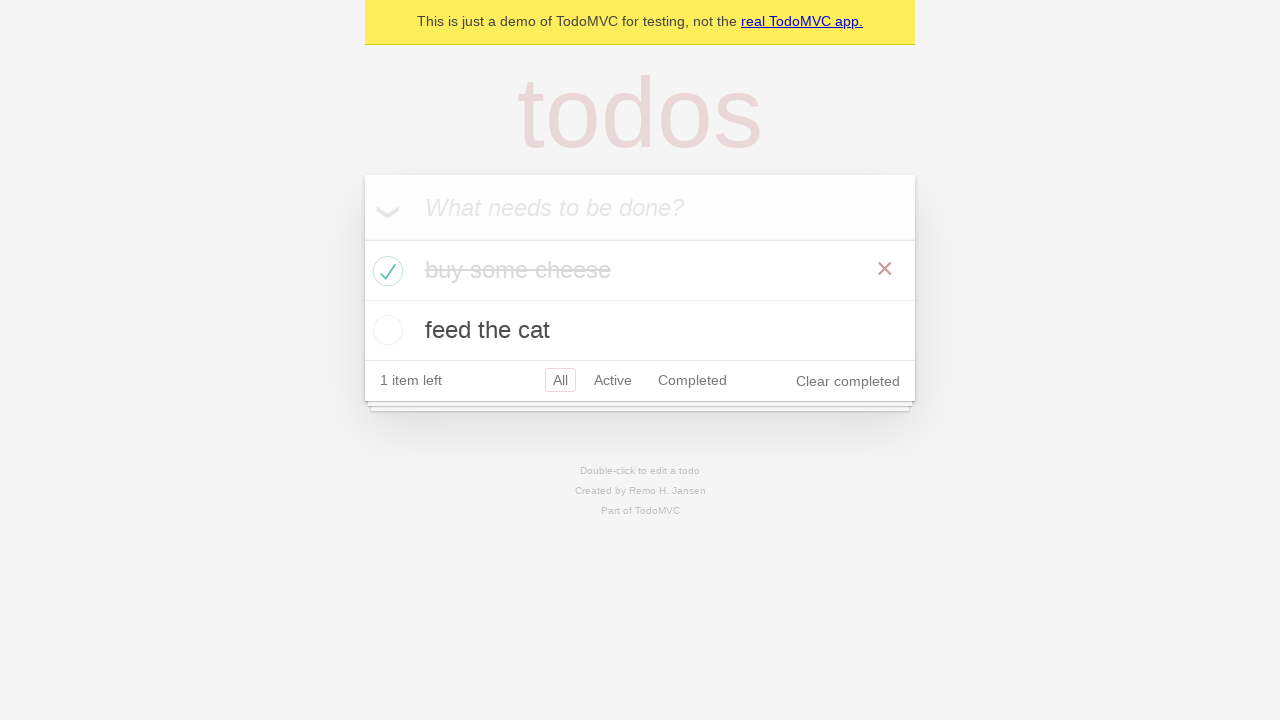